Tests the Python.org website search functionality by entering "pycon" as a search query and verifying results are returned

Starting URL: https://www.python.org

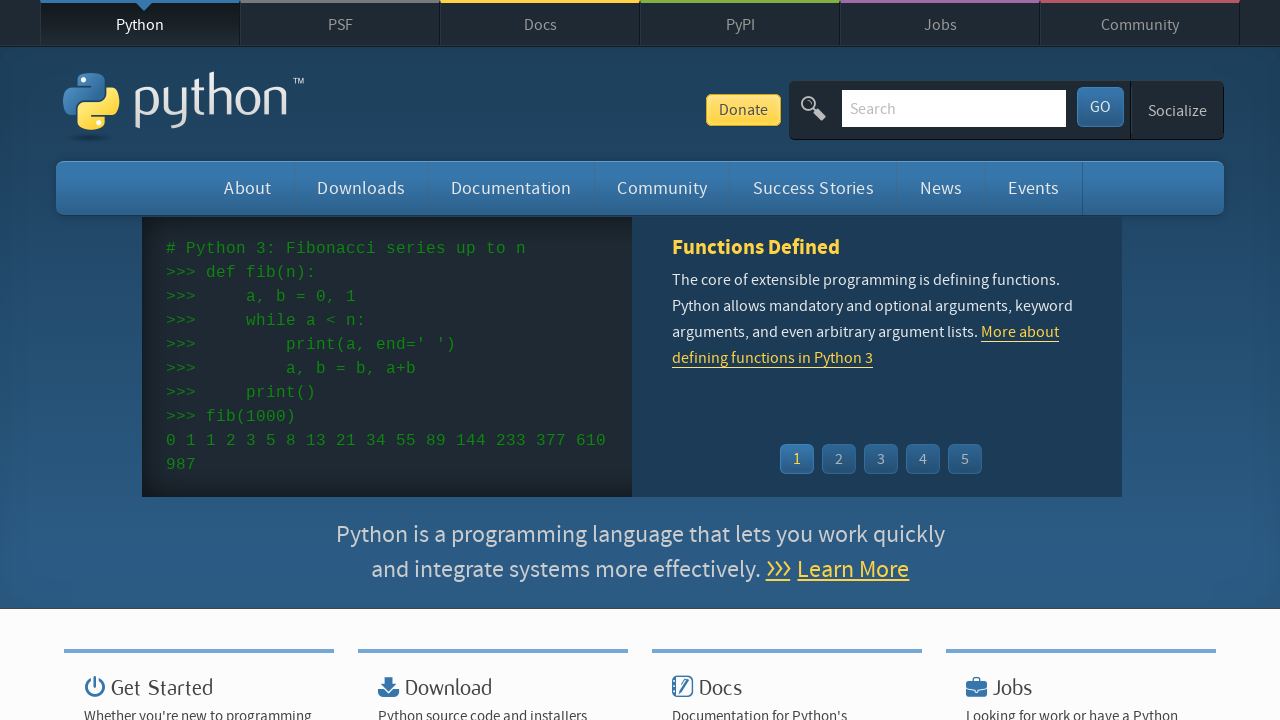

Verified page title contains 'Python'
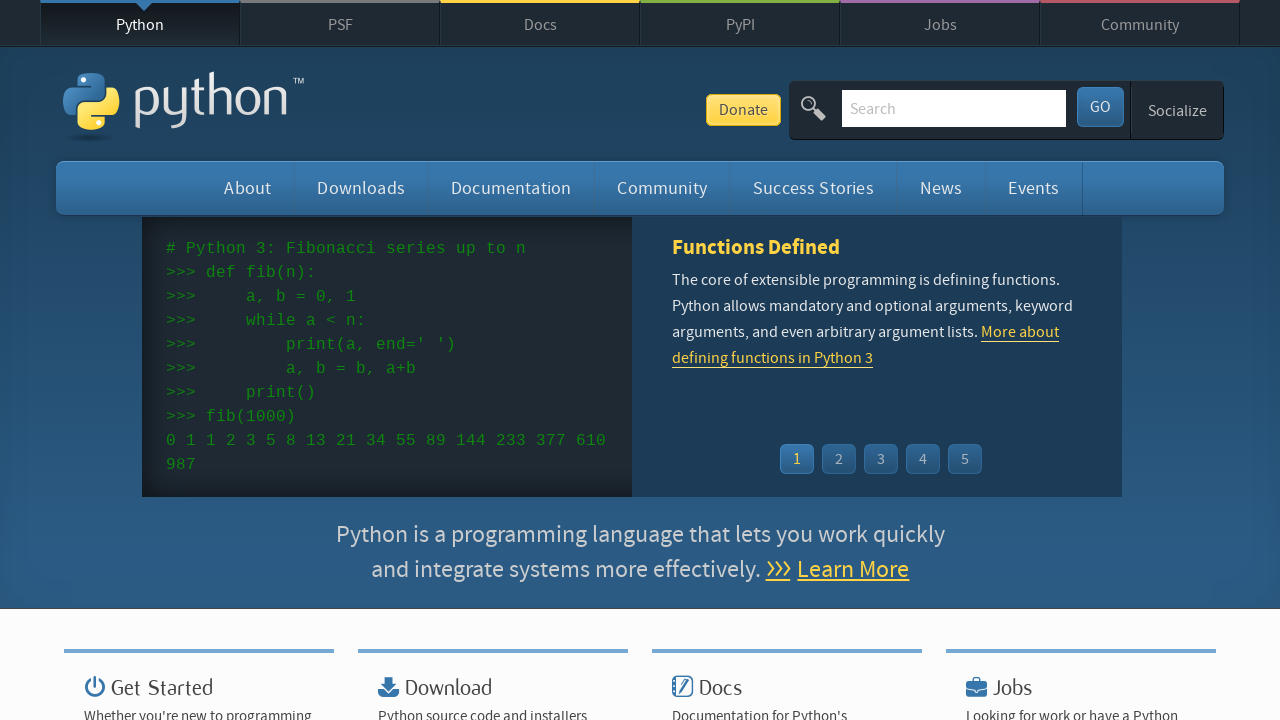

Filled search input with 'pycon' on input[name='q']
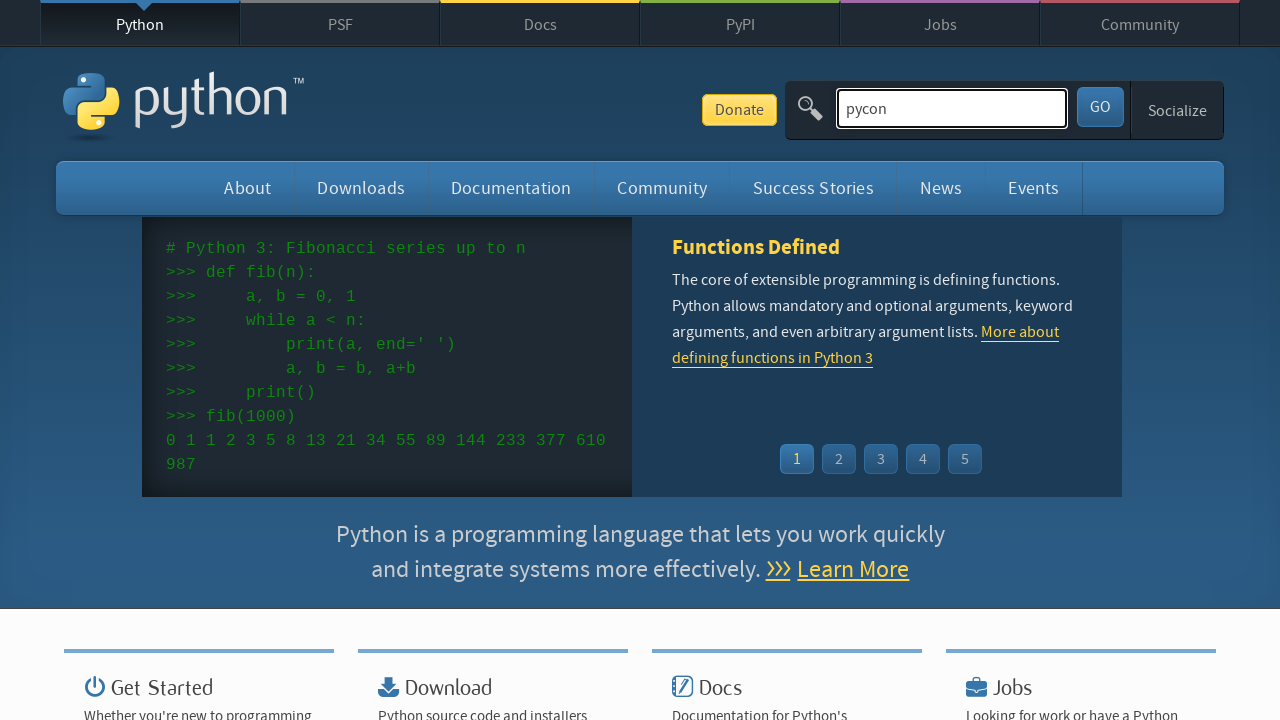

Pressed Enter to submit search query on input[name='q']
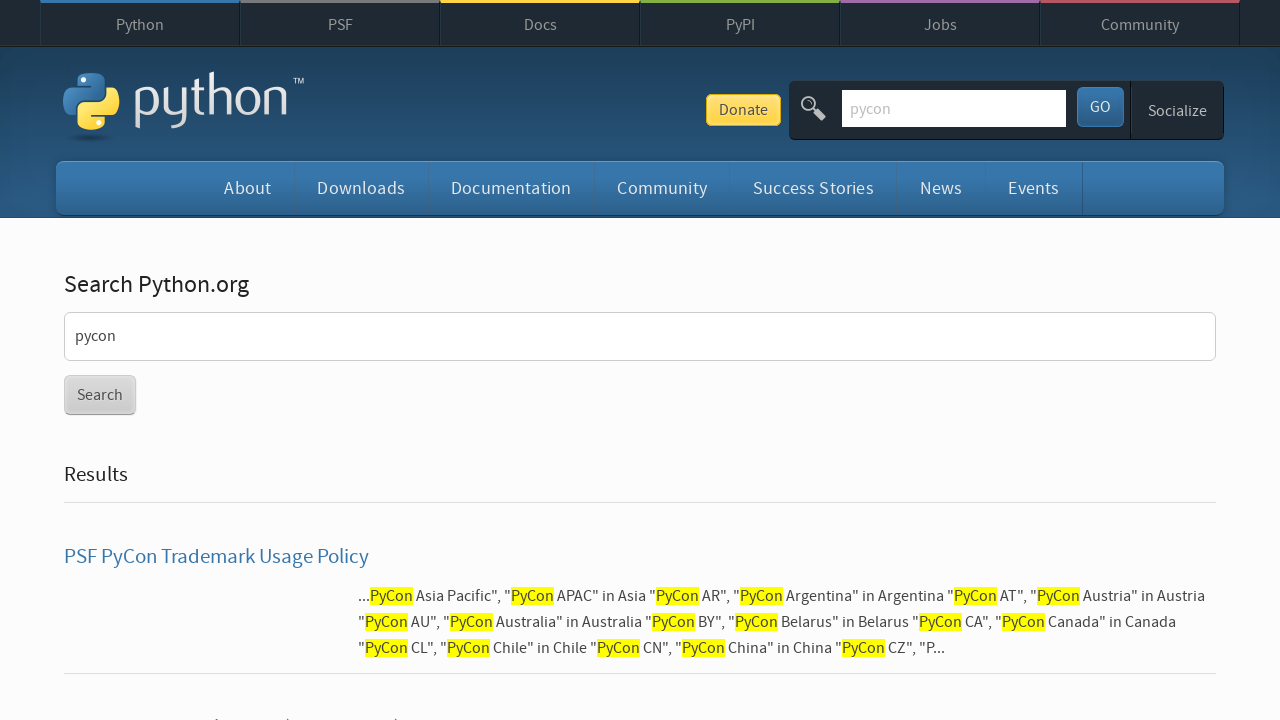

Waited for page to reach networkidle state
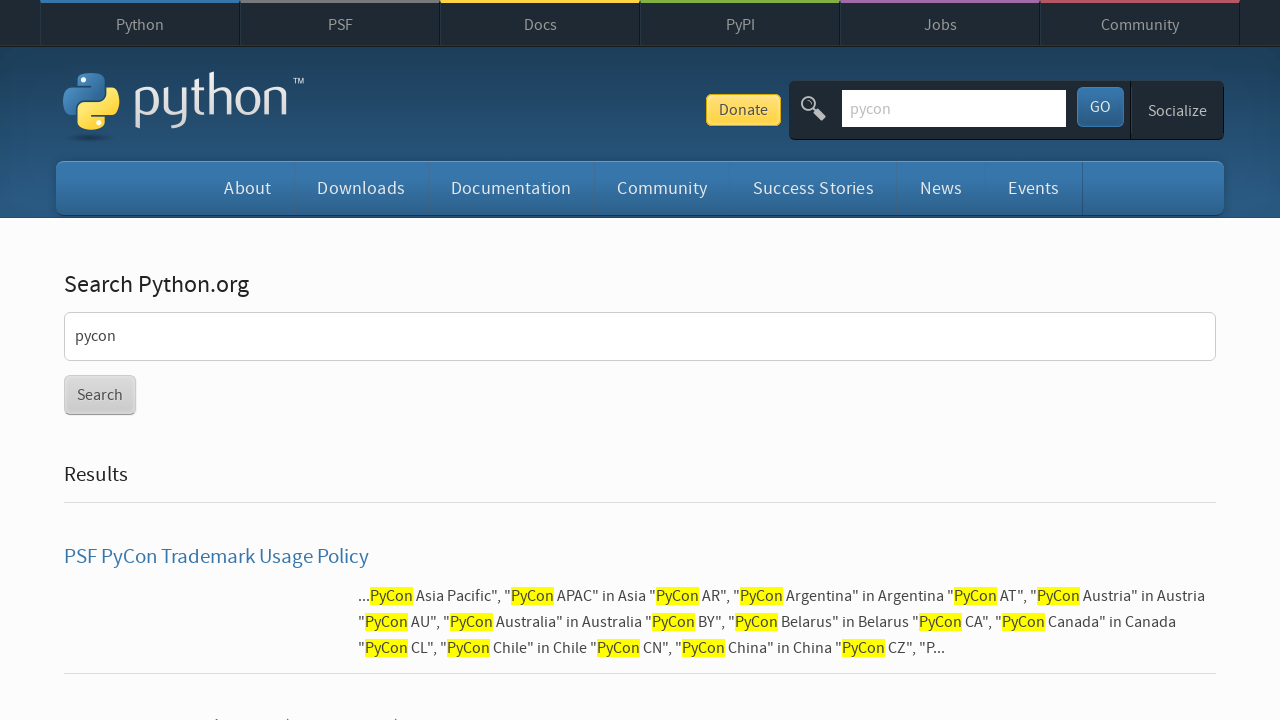

Verified search results were returned (no 'No results found' message)
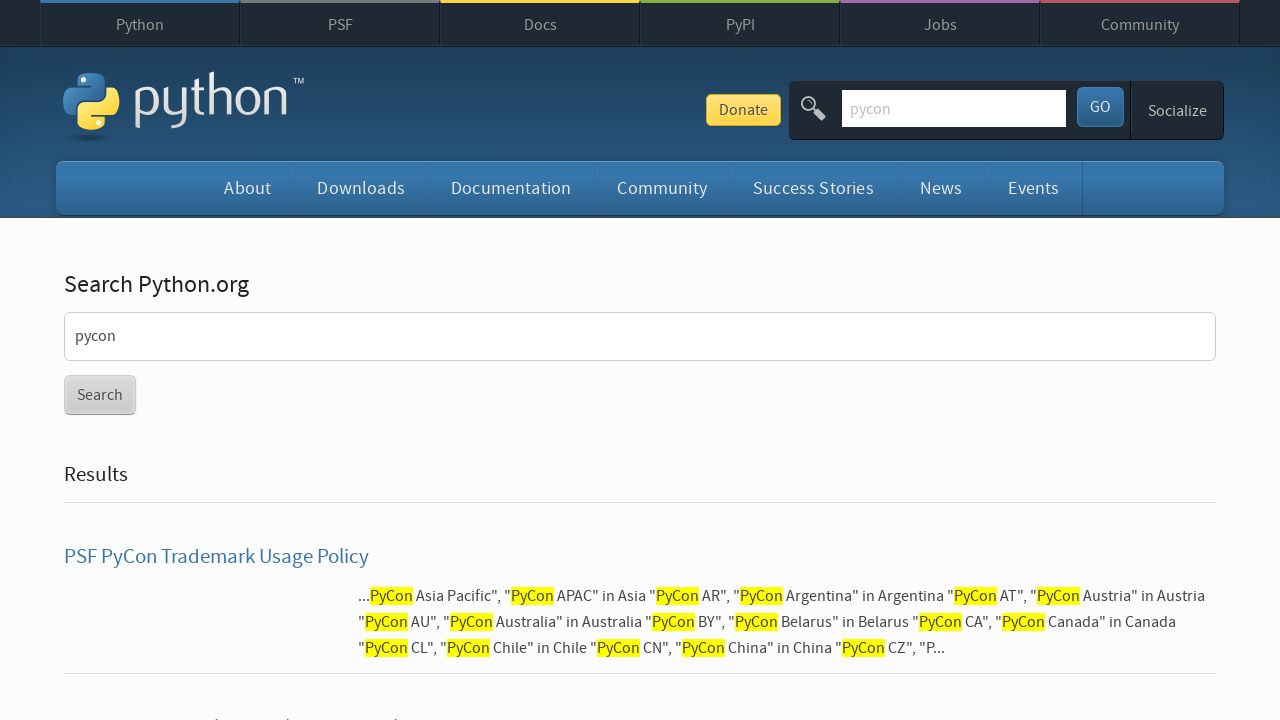

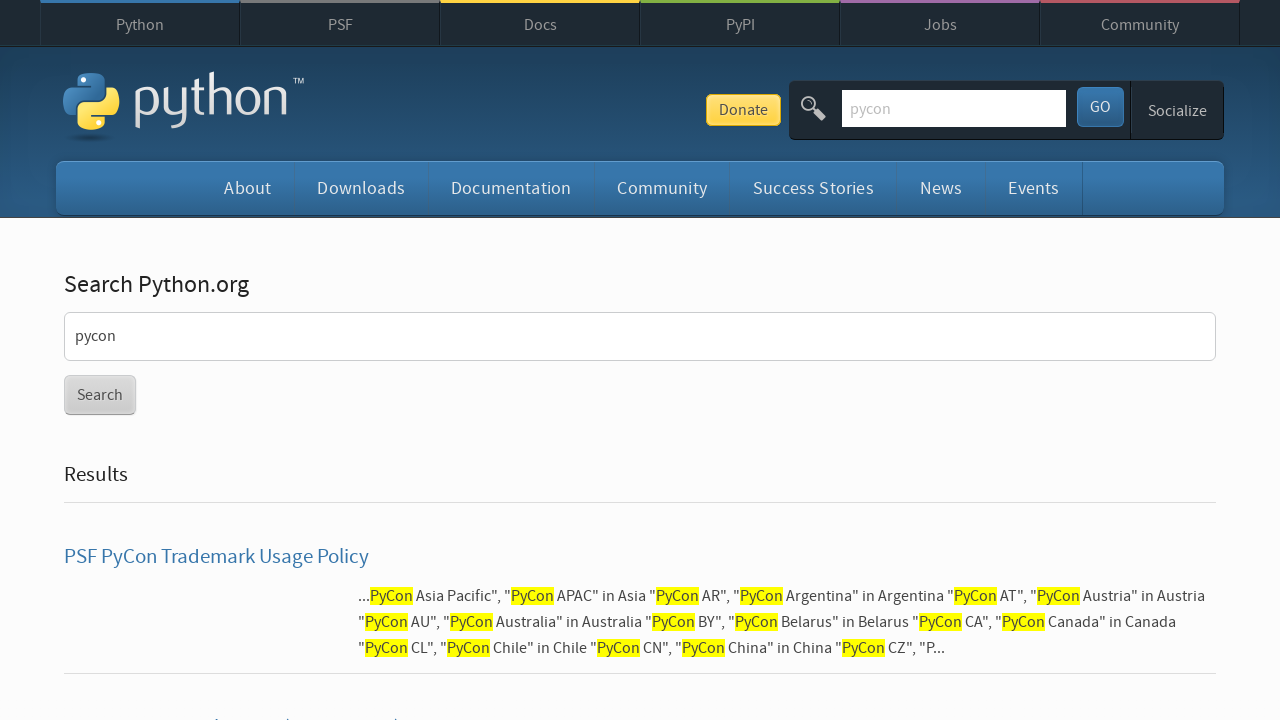